Clicks the footer link on the index page, switches to the new tab, and verifies redirection to Elemental Selenium website

Starting URL: https://the-internet.herokuapp.com/

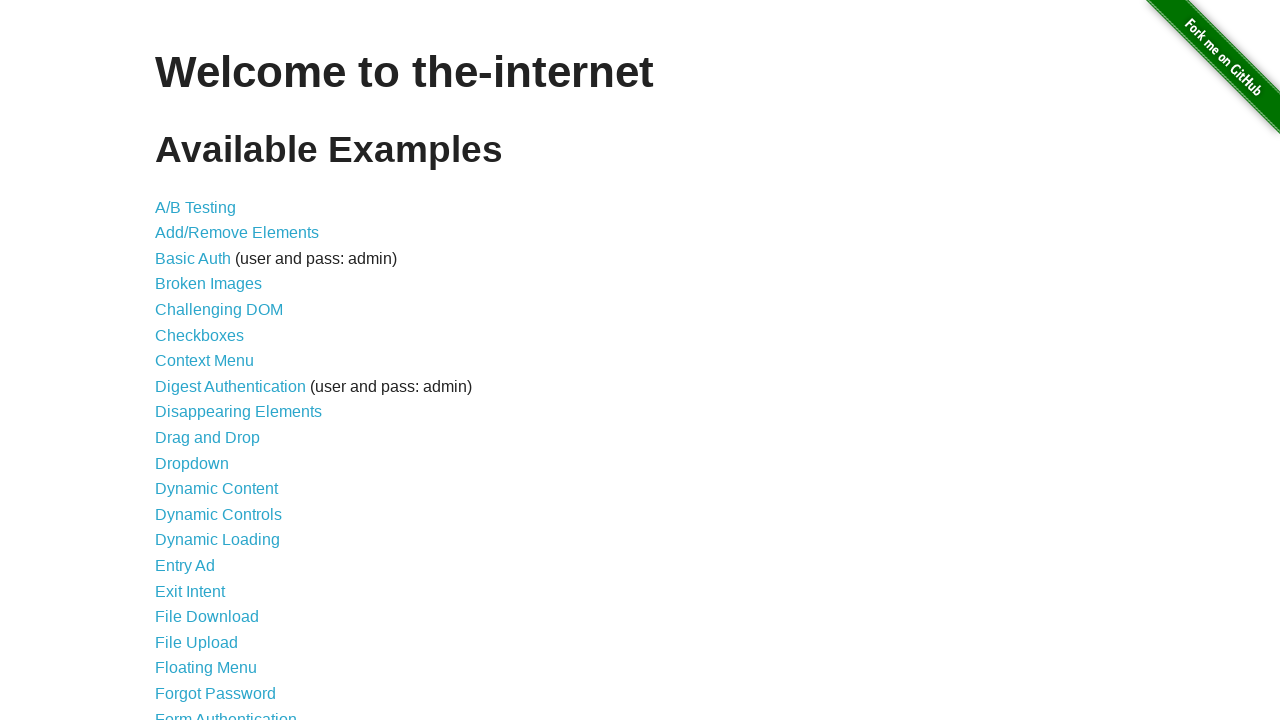

Clicked footer link to Elemental Selenium website at (684, 711) on a[href*='elementalselenium']
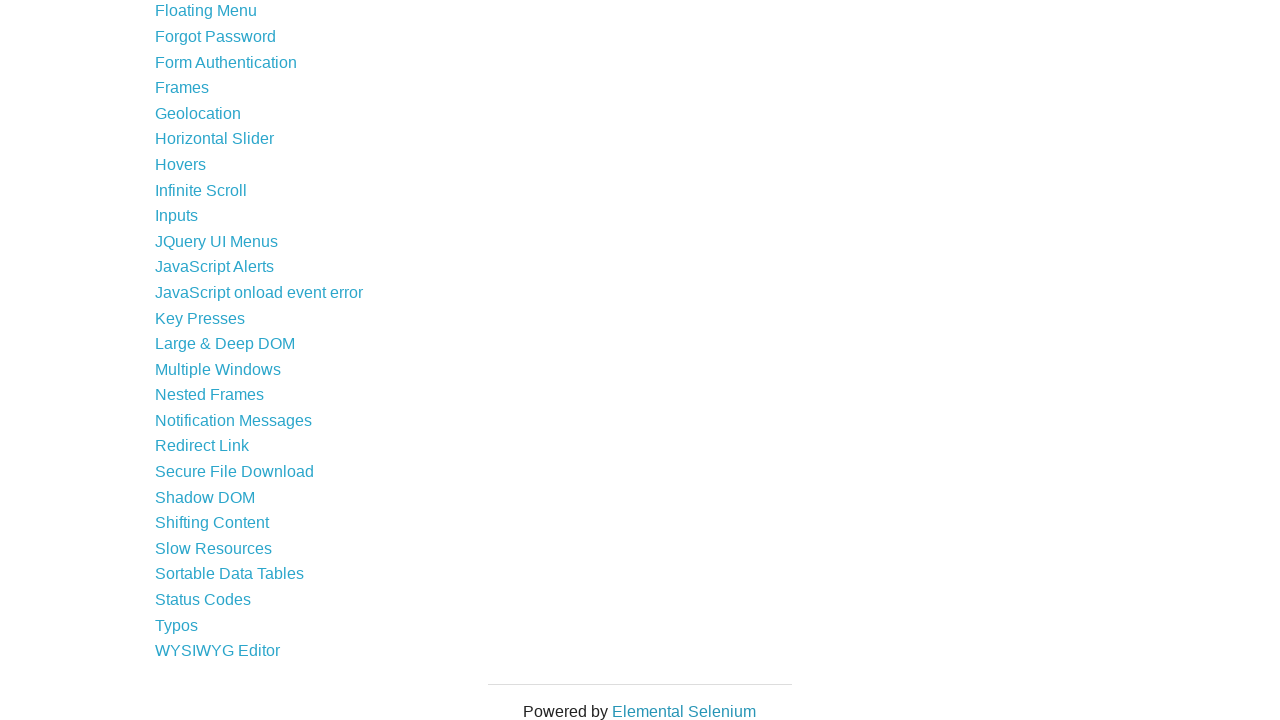

New tab opened
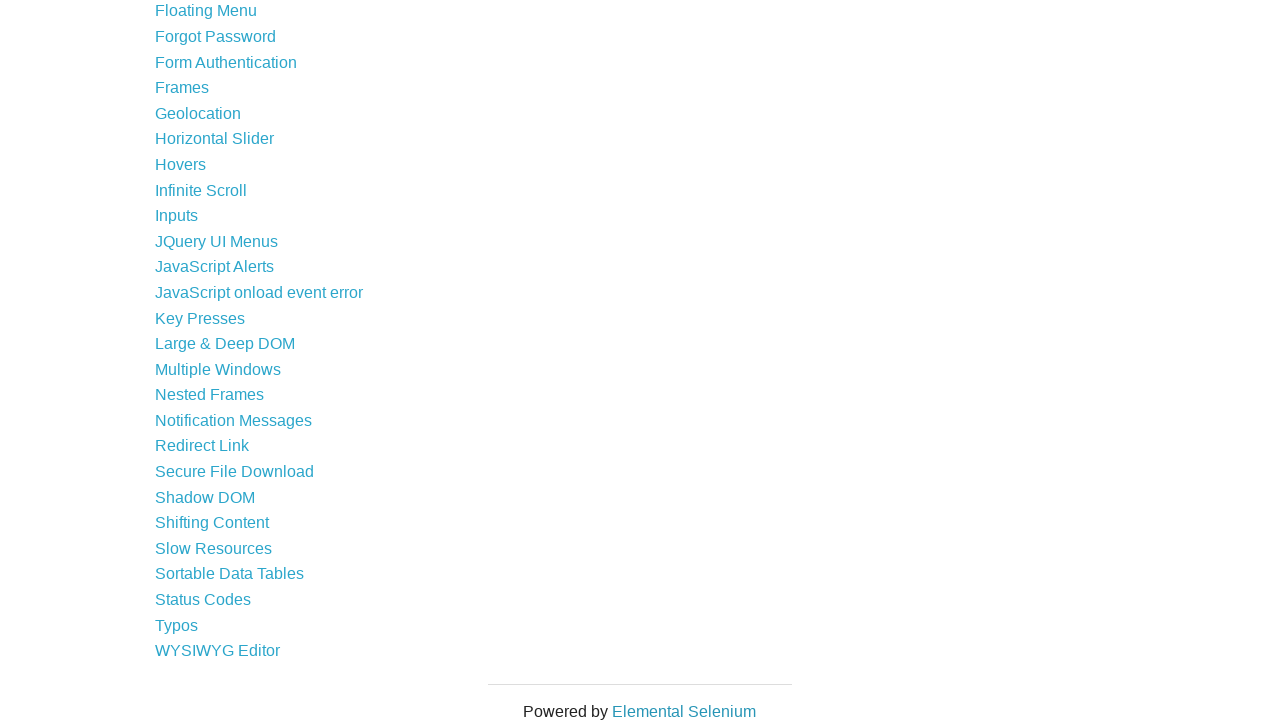

New tab loaded completely
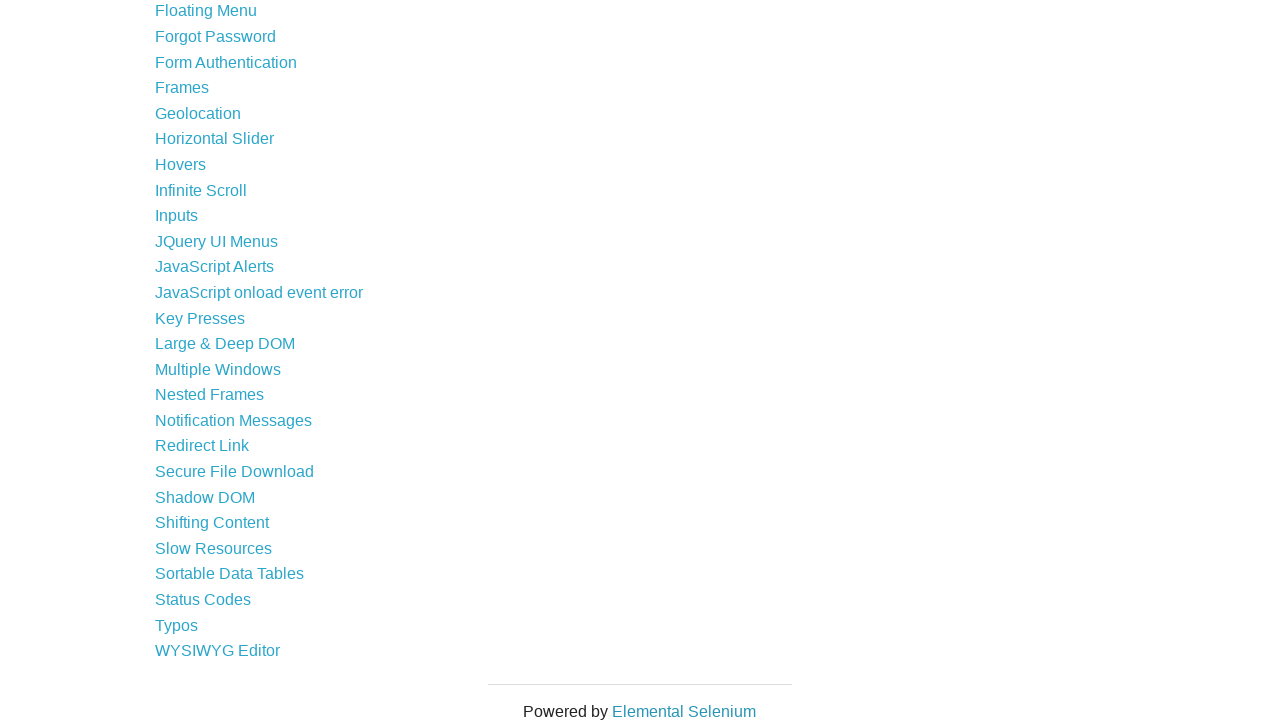

Verified redirection to Elemental Selenium website
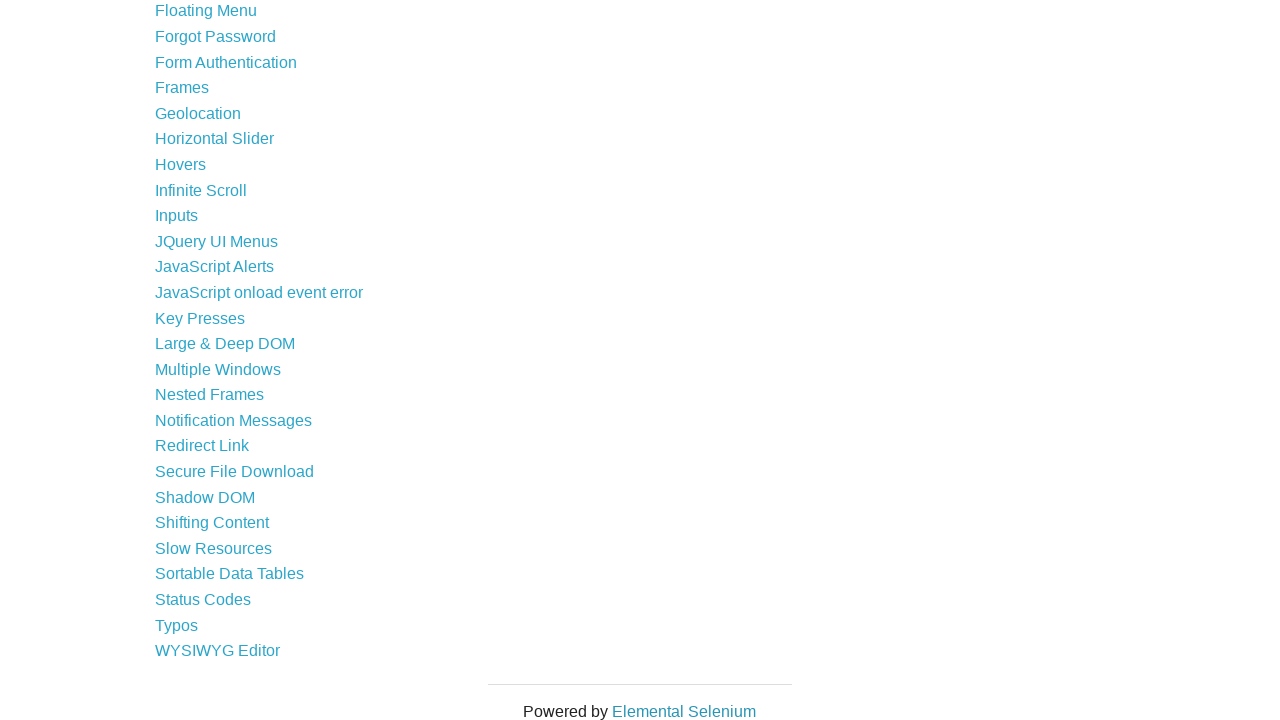

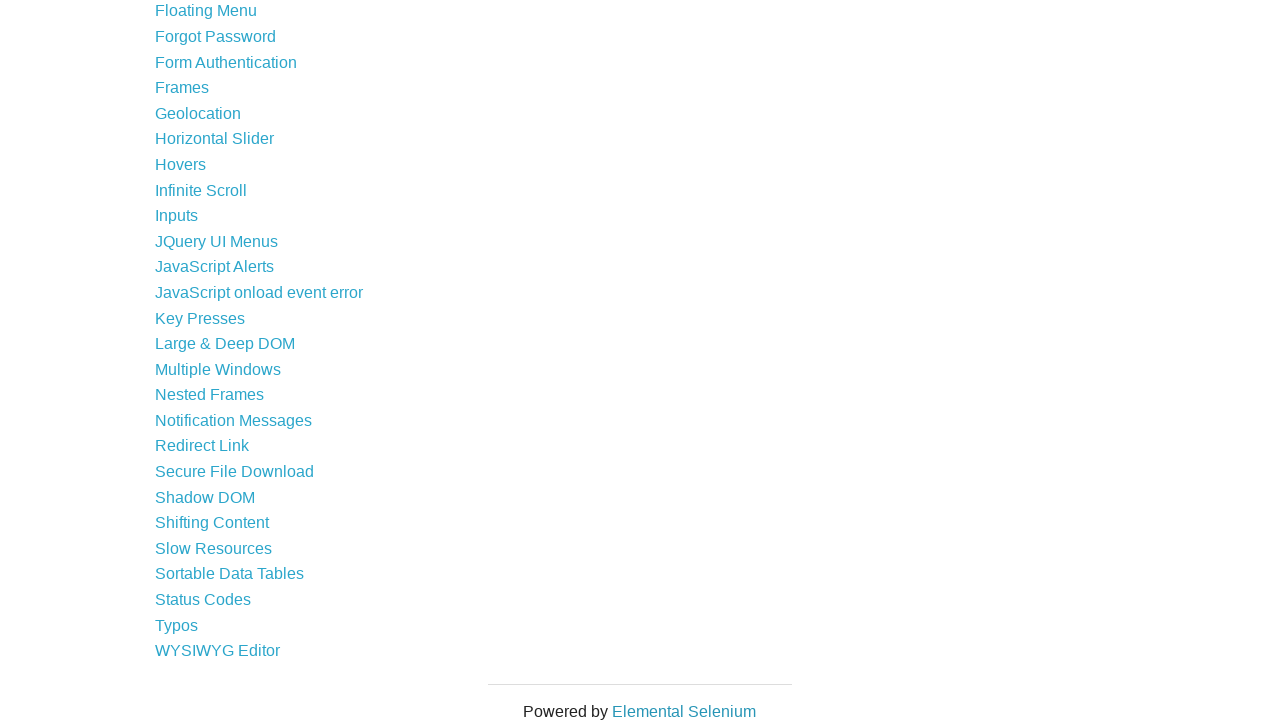